Tests that whitespace is trimmed from edited todo text

Starting URL: https://demo.playwright.dev/todomvc

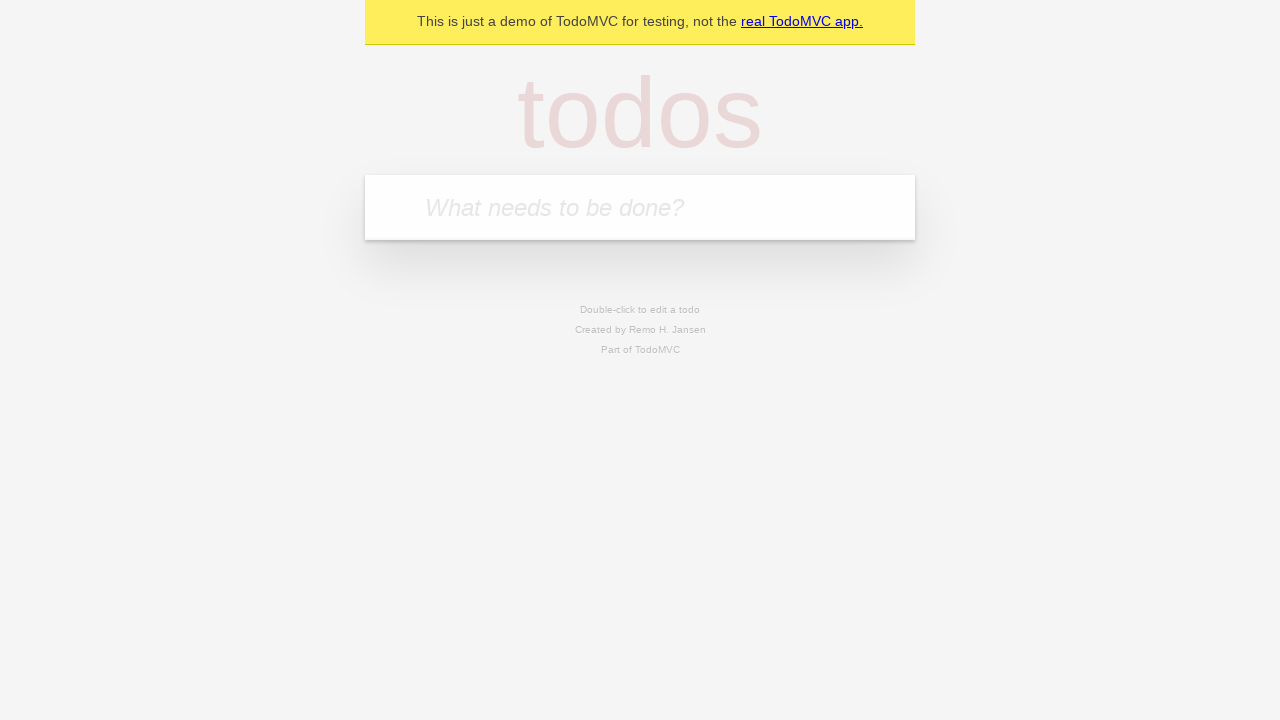

Located the todo input field
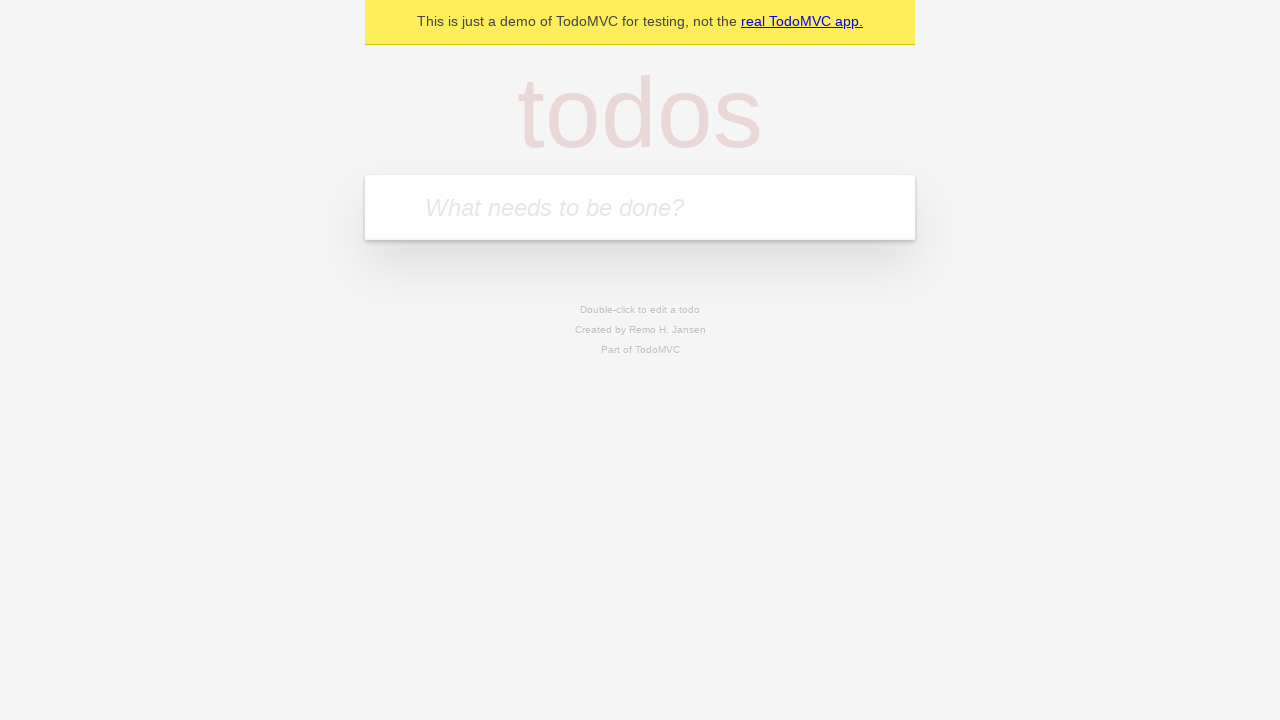

Filled first todo: 'buy some cheese' on internal:attr=[placeholder="What needs to be done?"i]
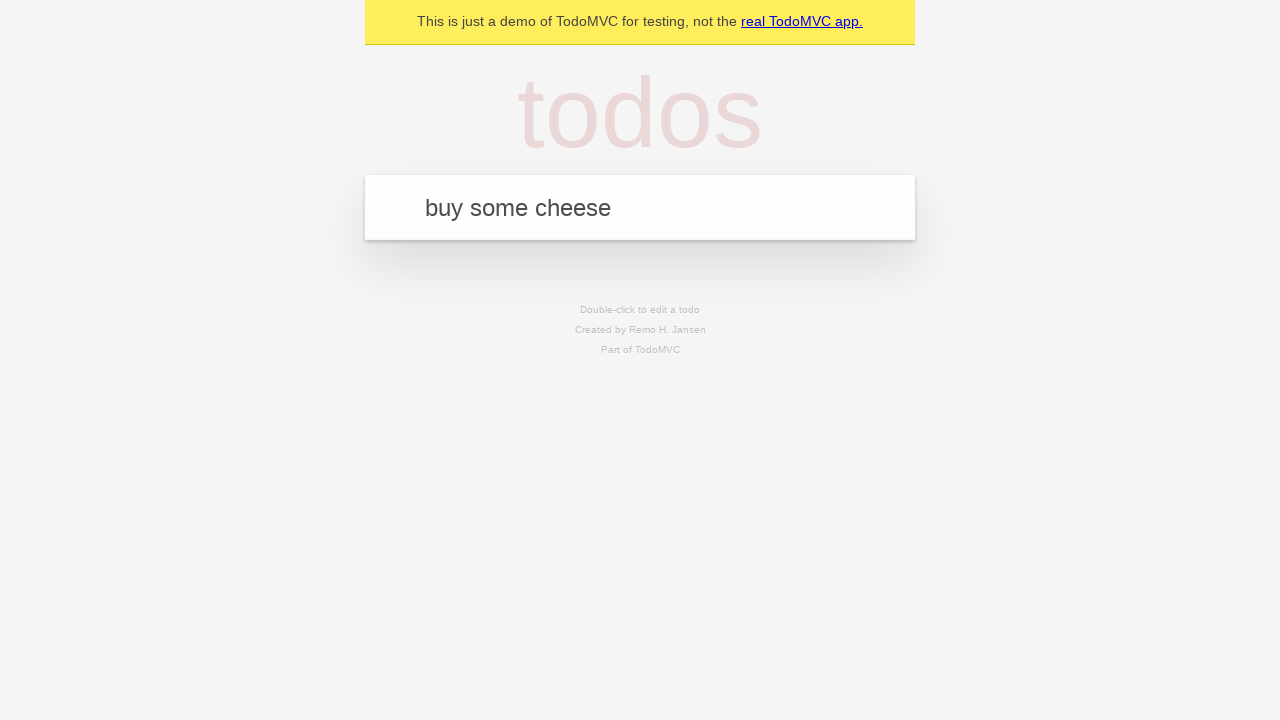

Pressed Enter to create first todo on internal:attr=[placeholder="What needs to be done?"i]
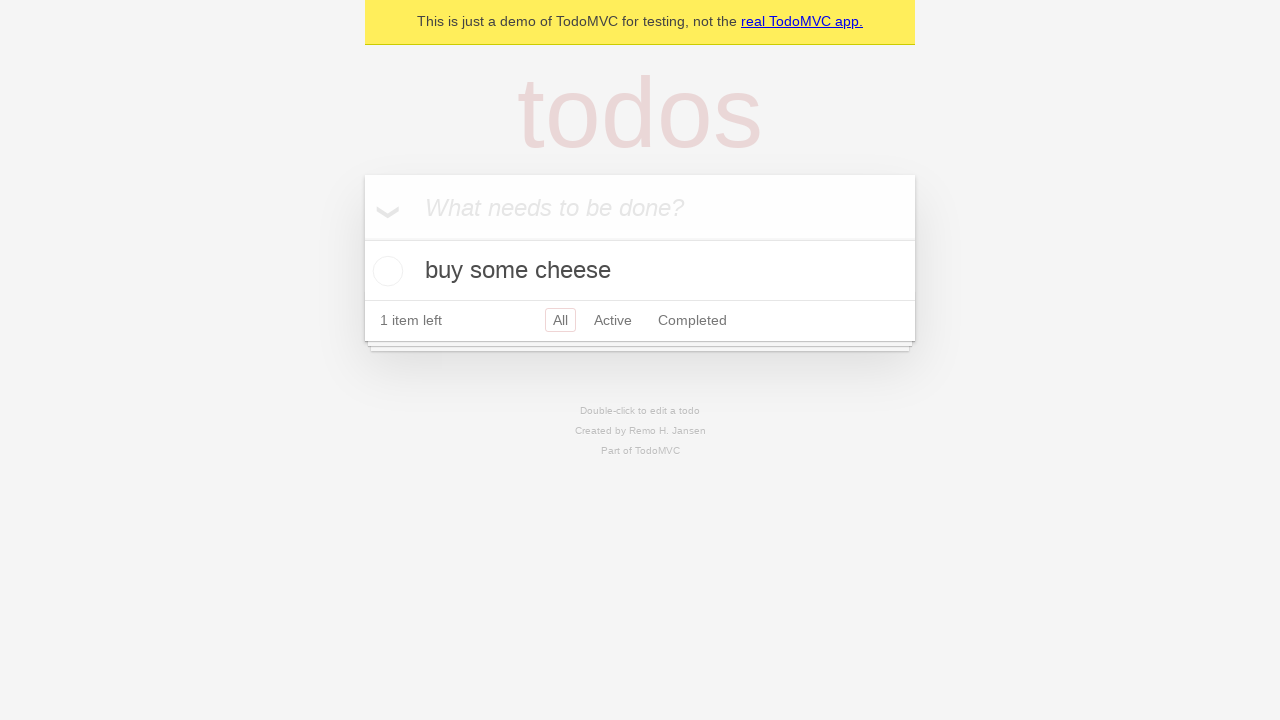

Filled second todo: 'feed the cat' on internal:attr=[placeholder="What needs to be done?"i]
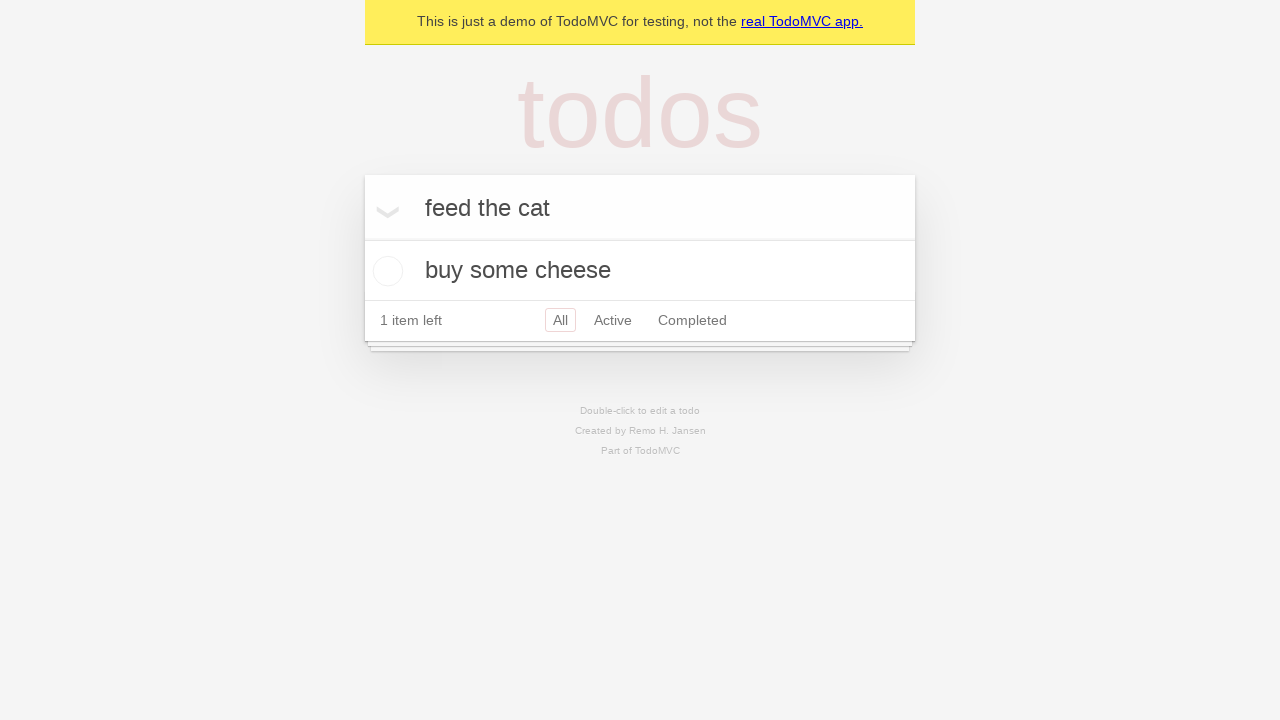

Pressed Enter to create second todo on internal:attr=[placeholder="What needs to be done?"i]
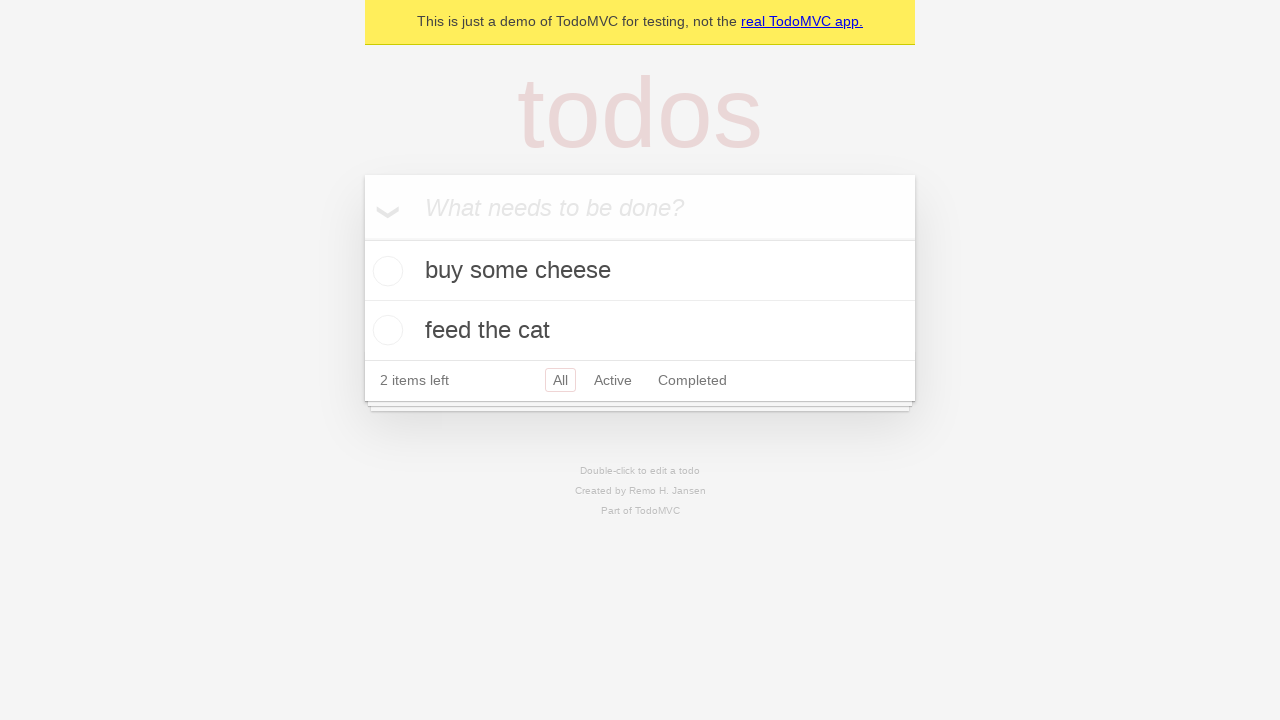

Filled third todo: 'book a doctors appointment' on internal:attr=[placeholder="What needs to be done?"i]
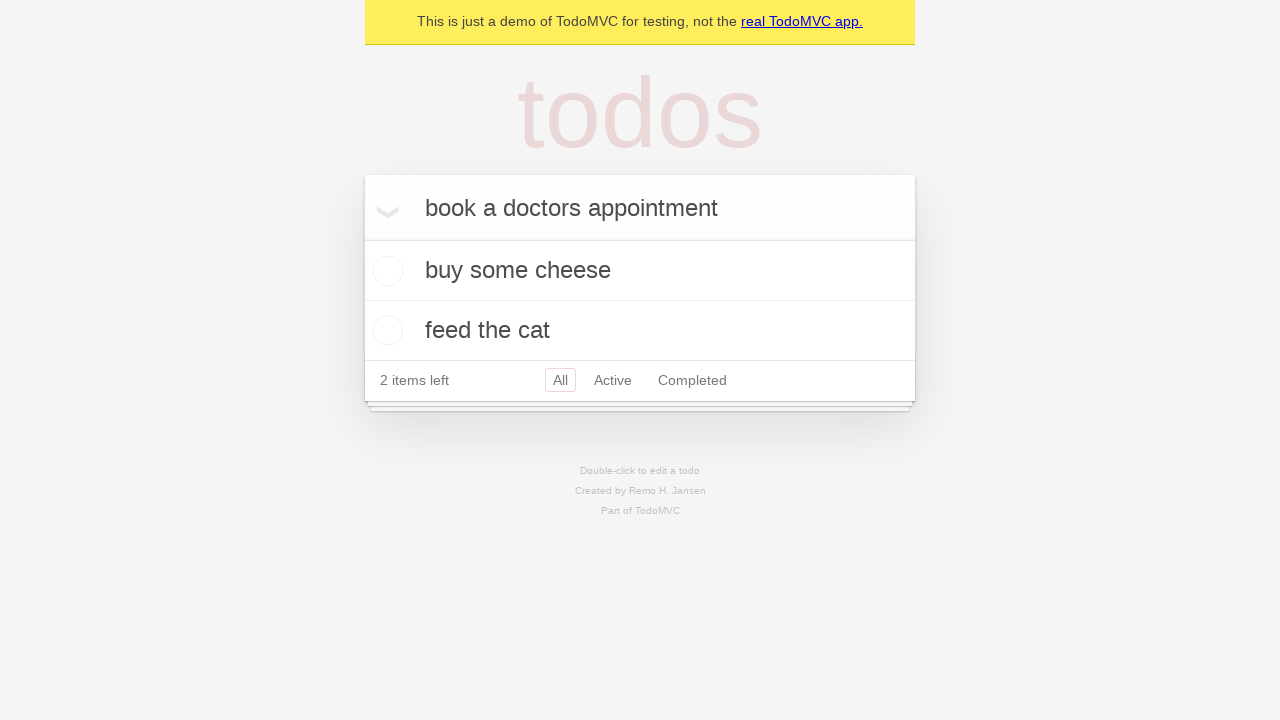

Pressed Enter to create third todo on internal:attr=[placeholder="What needs to be done?"i]
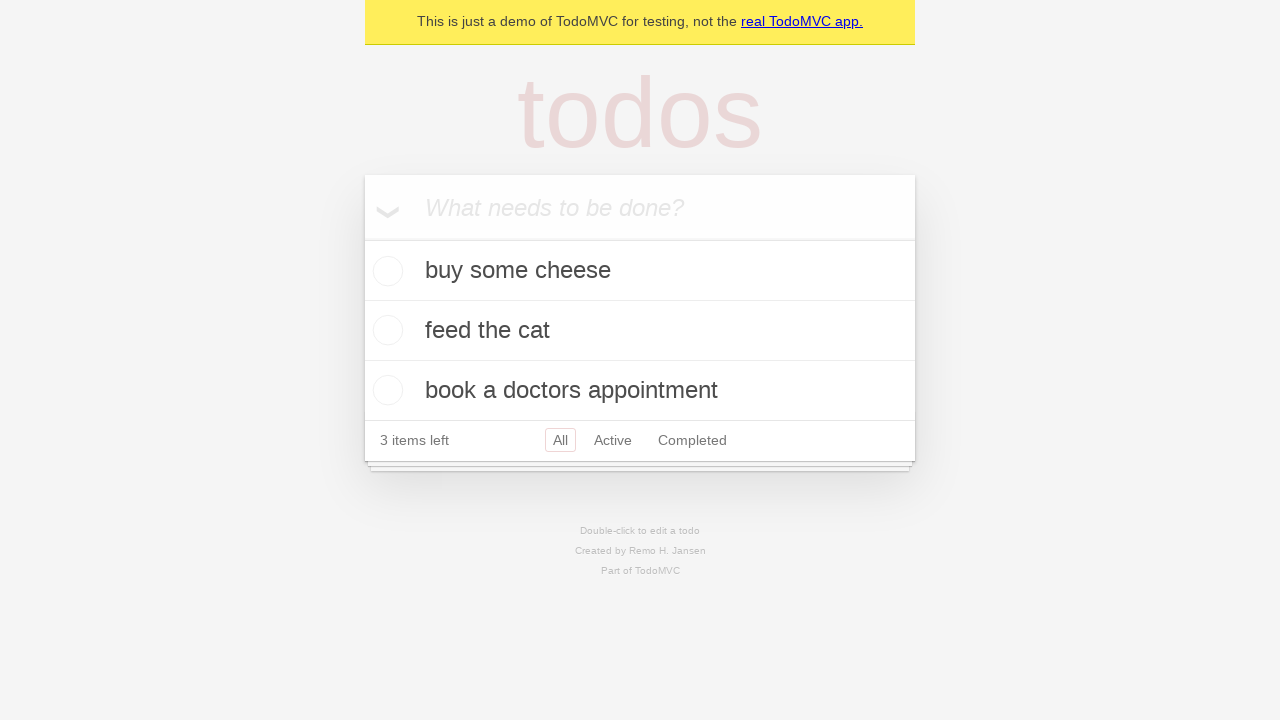

Located all todo items
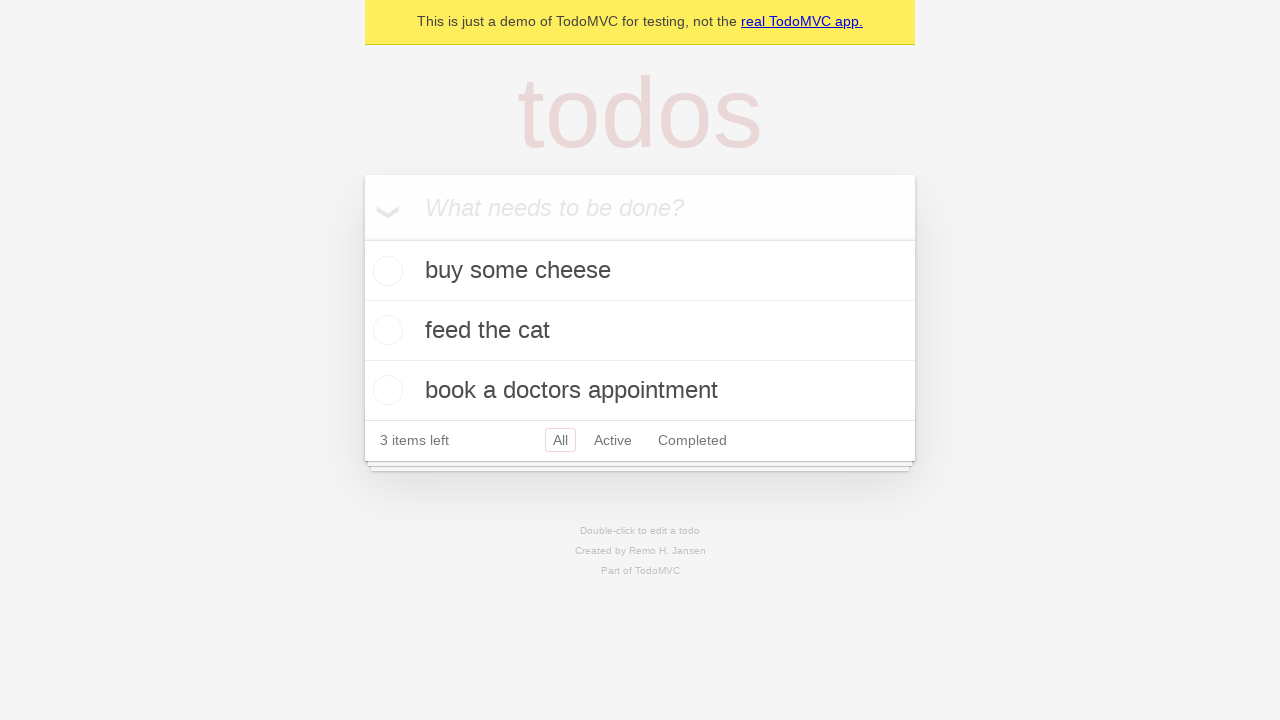

Double-clicked second todo to enter edit mode at (640, 331) on internal:testid=[data-testid="todo-item"s] >> nth=1
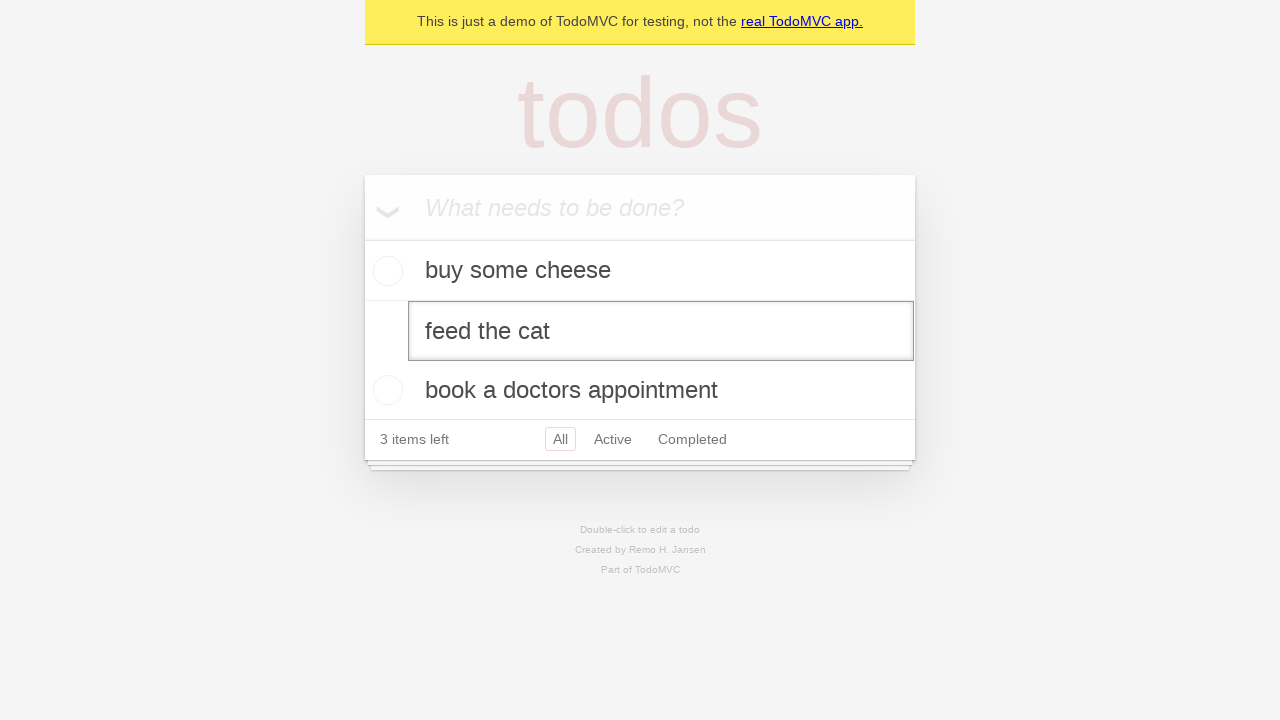

Filled edit field with whitespace-padded text: '    buy some sausages    ' on internal:testid=[data-testid="todo-item"s] >> nth=1 >> internal:role=textbox[nam
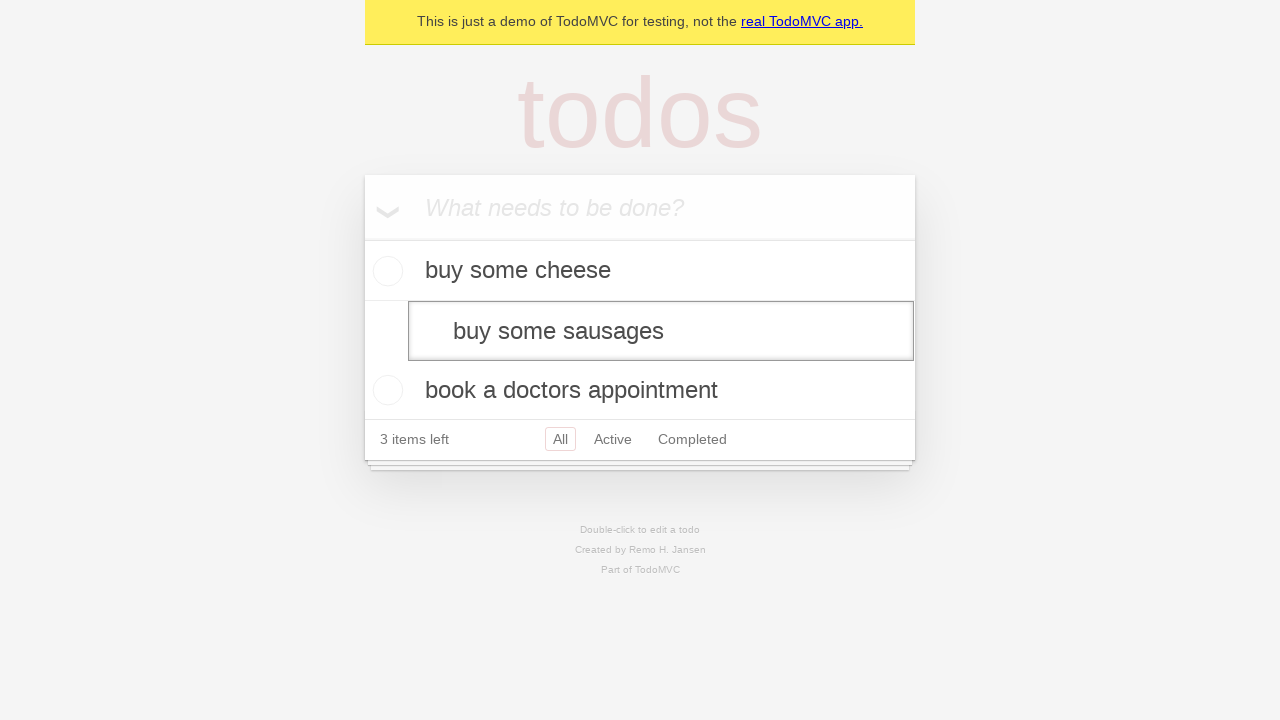

Pressed Enter to confirm edit and verify whitespace is trimmed on internal:testid=[data-testid="todo-item"s] >> nth=1 >> internal:role=textbox[nam
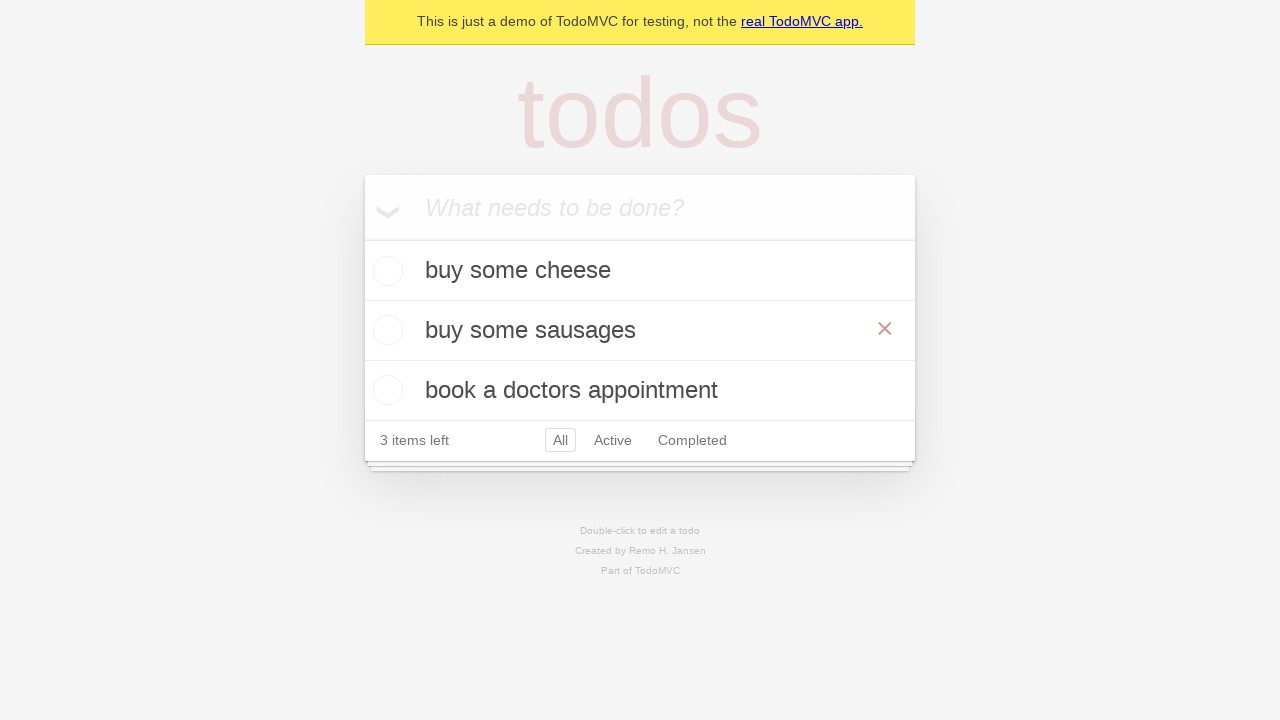

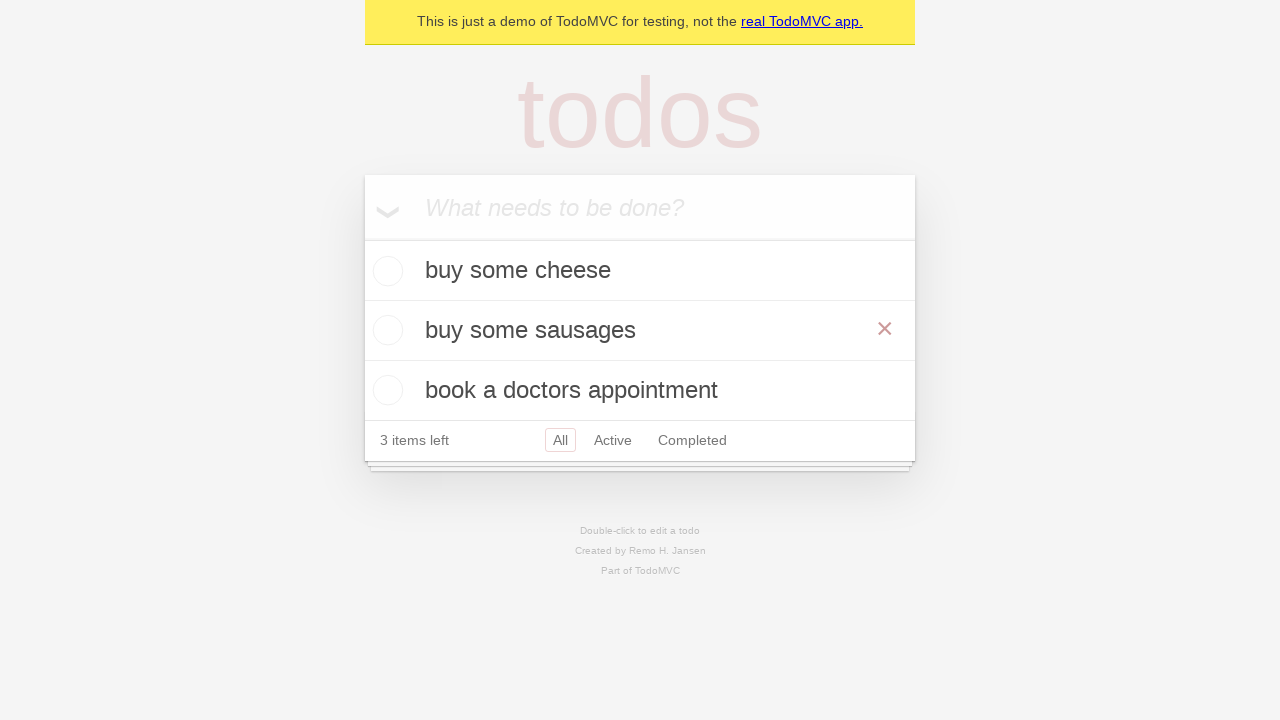